Tests that the contact modal closes after clicking the Send message button

Starting URL: https://www.demoblaze.com/

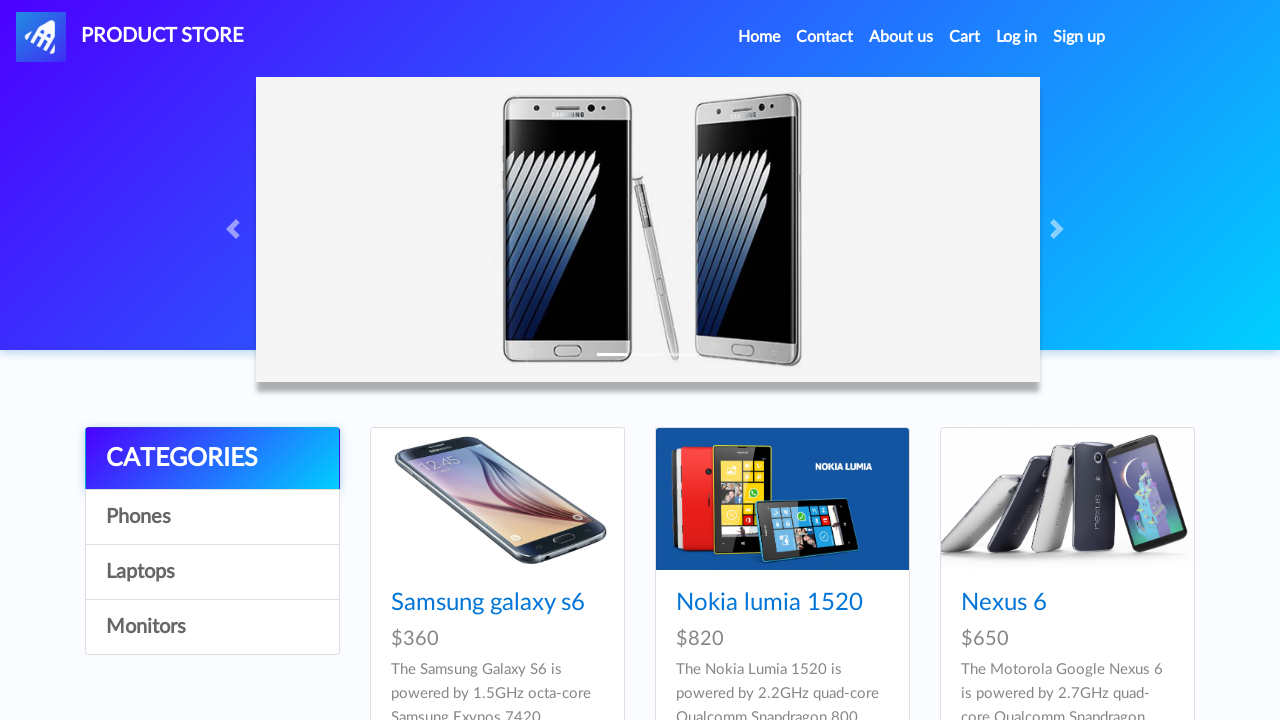

Set up dialog handler to accept alerts
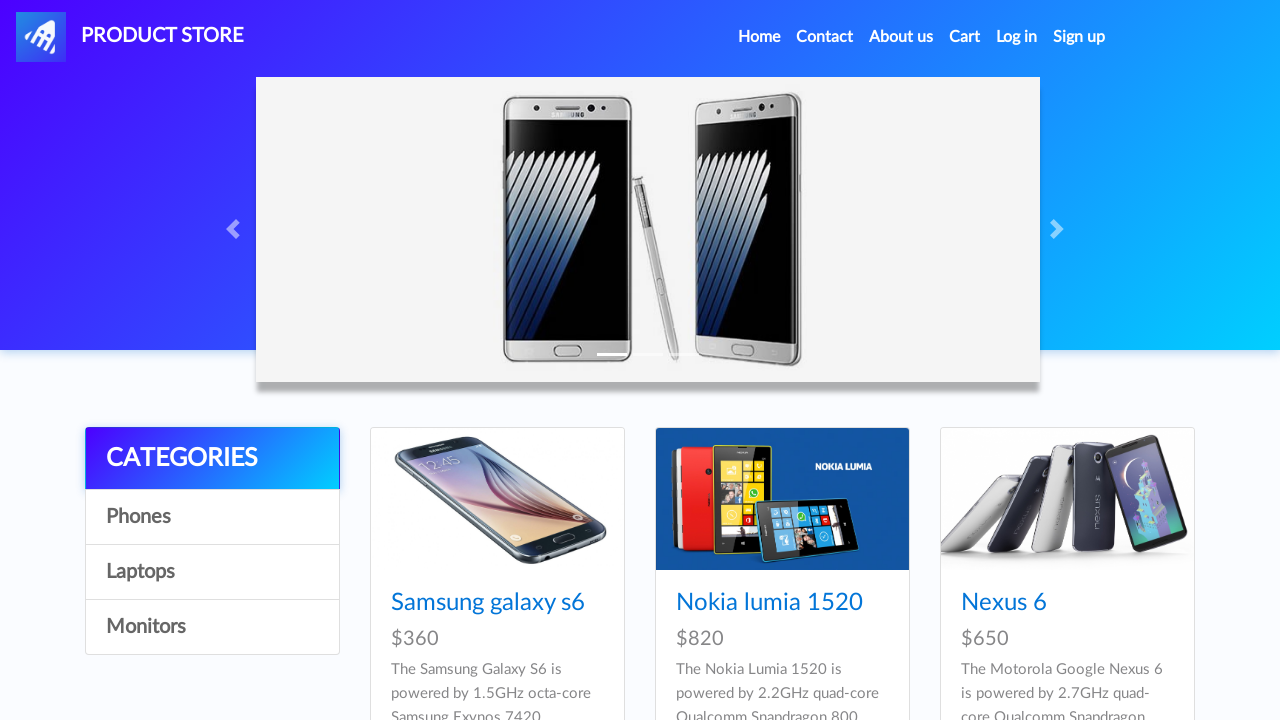

Clicked Contact link to open contact modal at (825, 37) on internal:role=link[name="Contact"i]
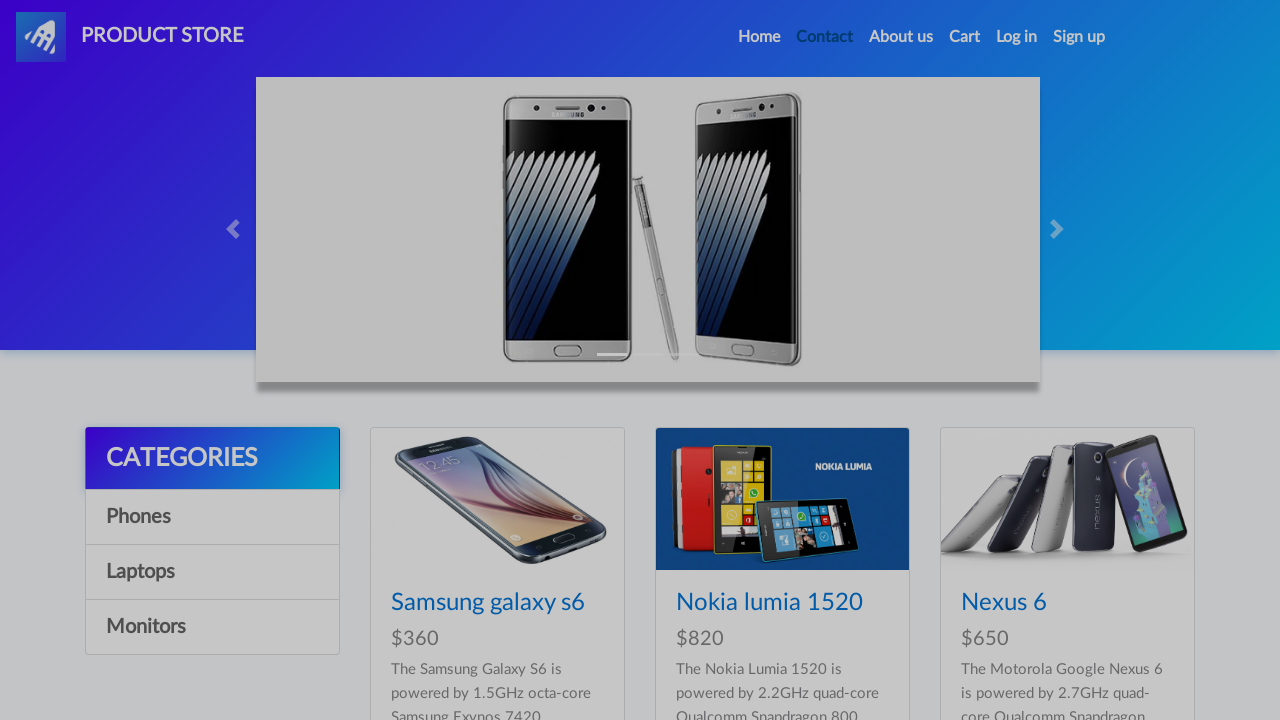

Clicked Send message button at (804, 459) on internal:role=button[name="Send message"i]
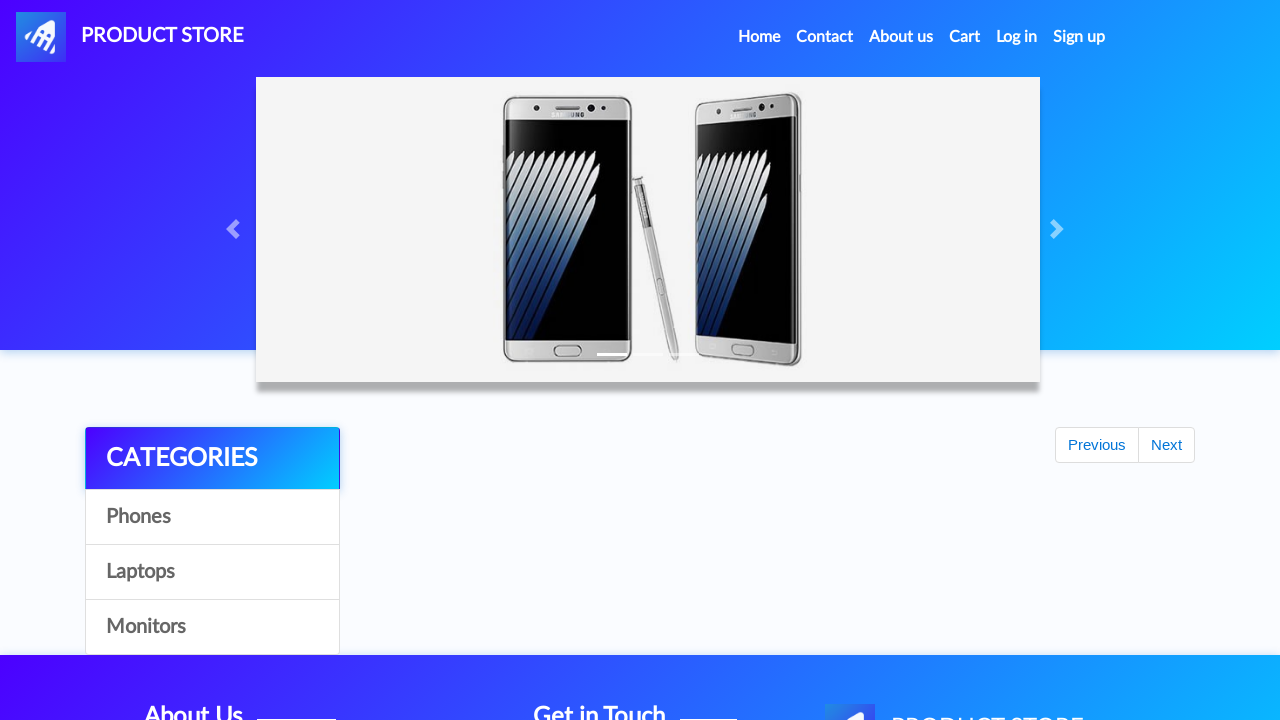

Contact modal closed successfully after sending message
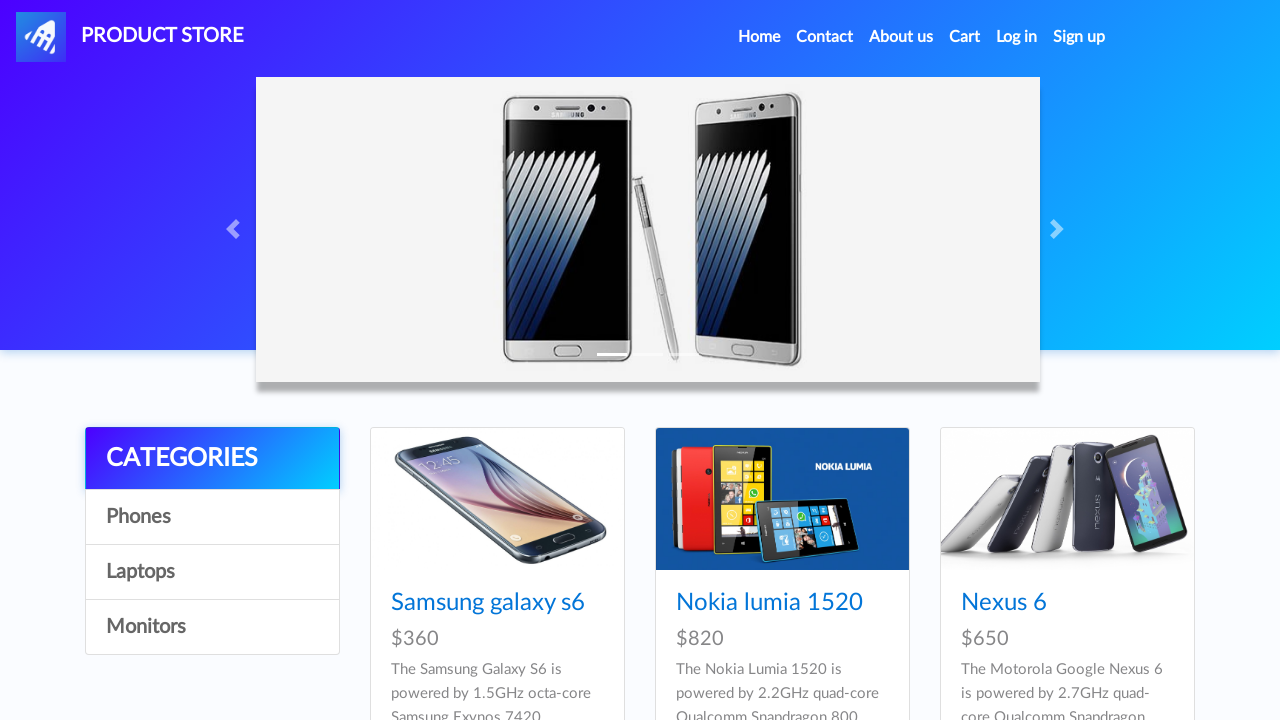

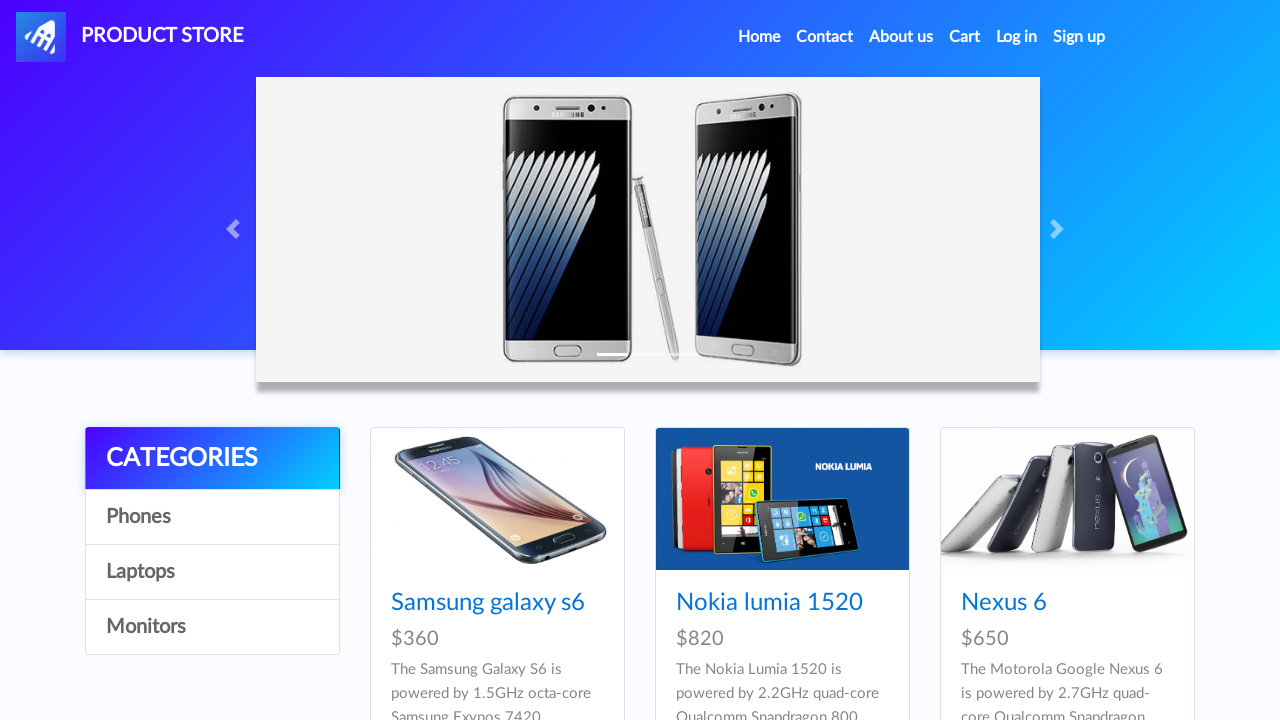